Navigates to the Checkboxes page and validates that the first checkbox is not checked by default

Starting URL: https://the-internet.herokuapp.com

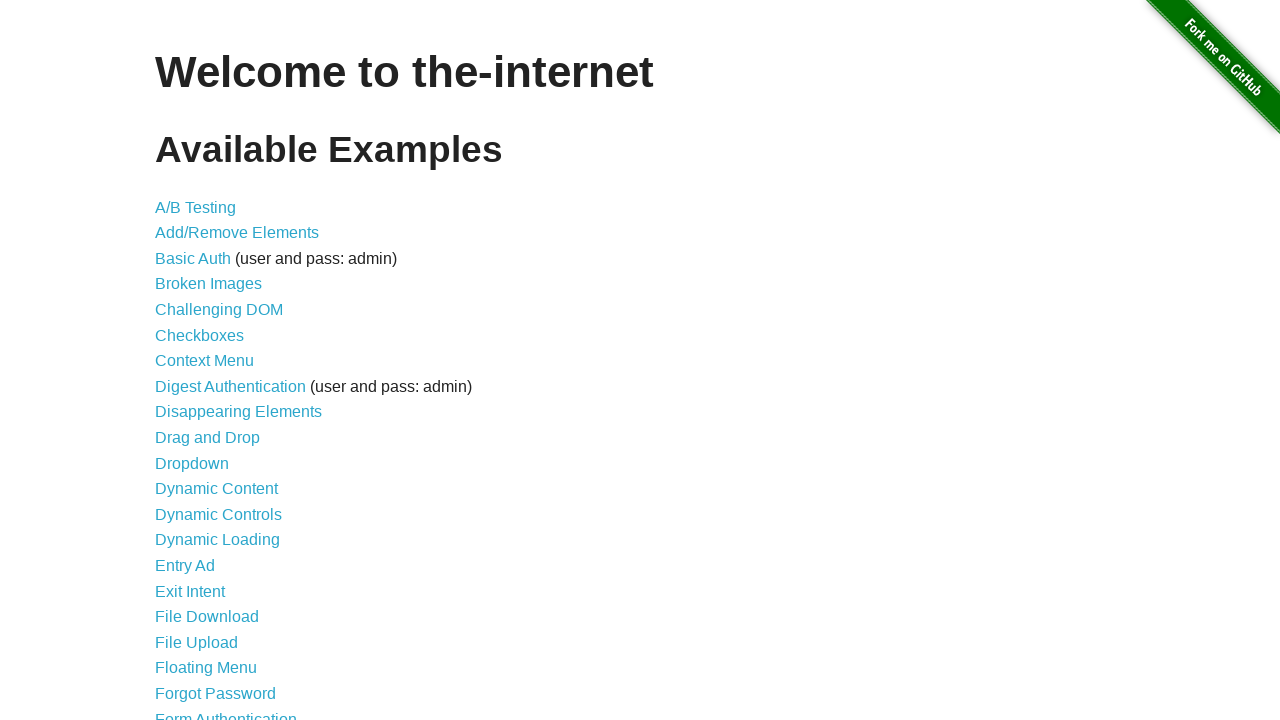

Clicked on Checkboxes link to navigate to checkboxes page at (200, 335) on xpath=//a[text()='Checkboxes']
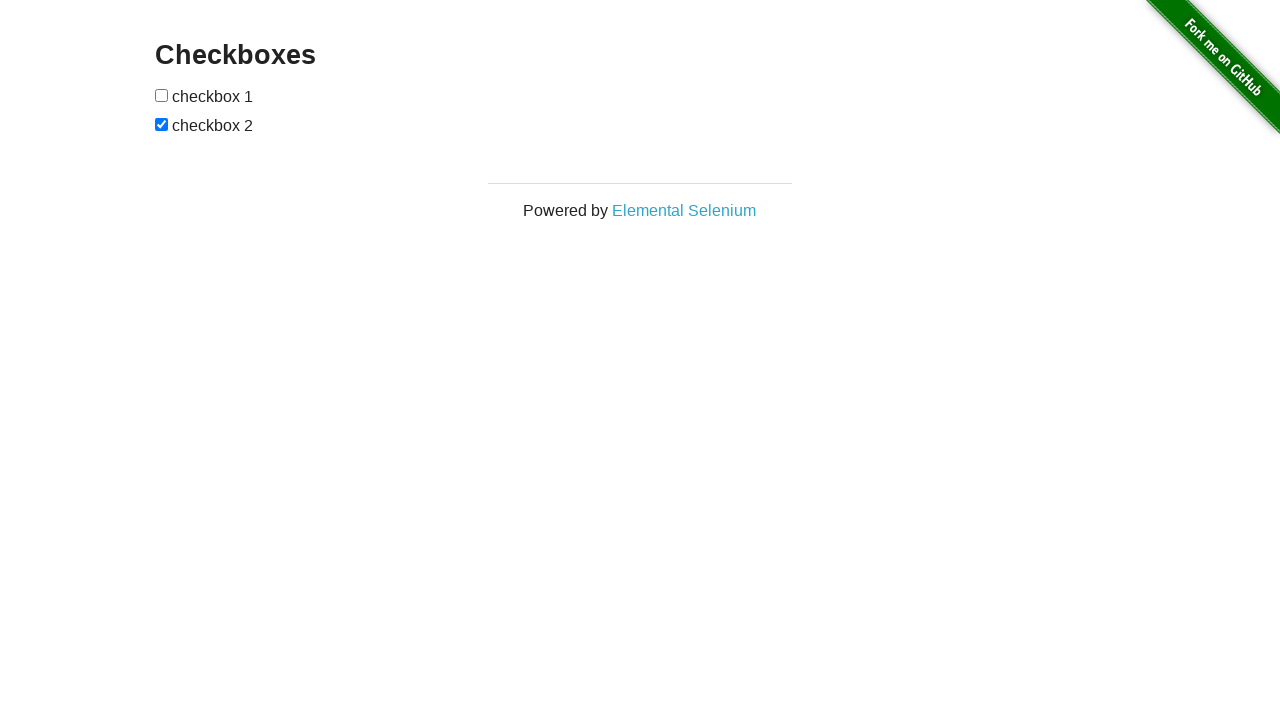

Checkboxes loaded and became visible
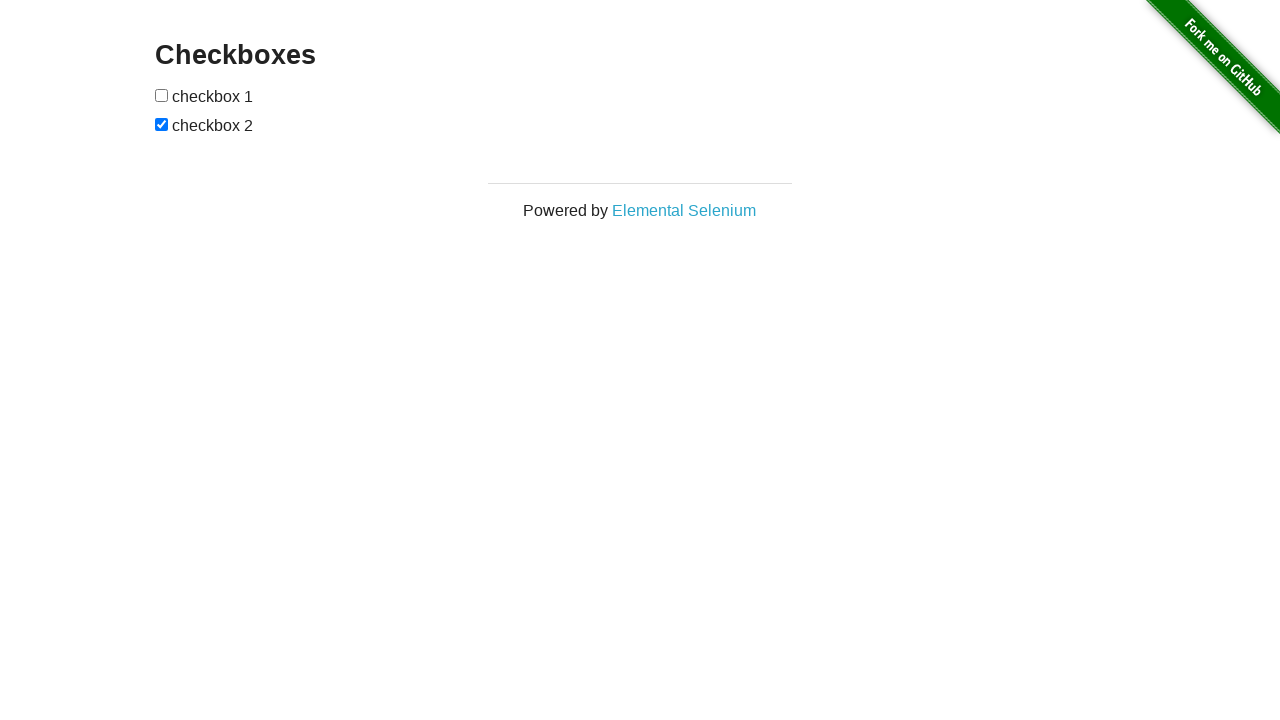

Located first checkbox element
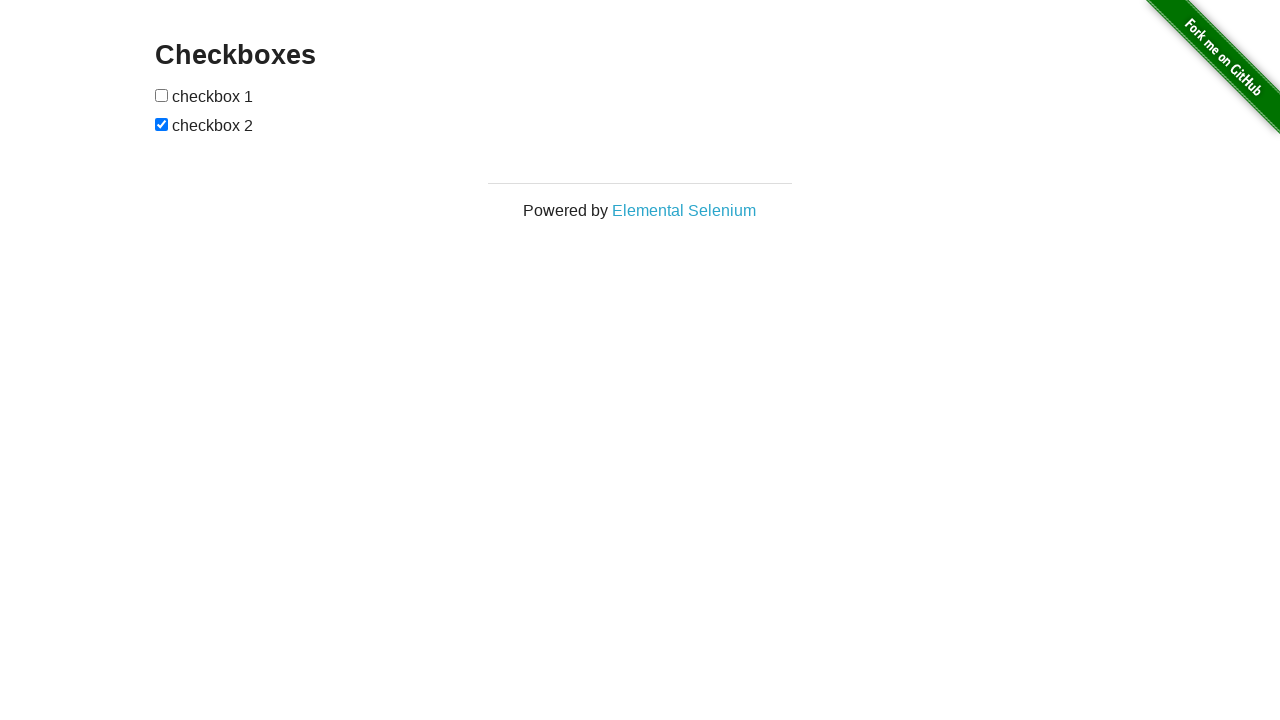

Validated that first checkbox is not checked by default
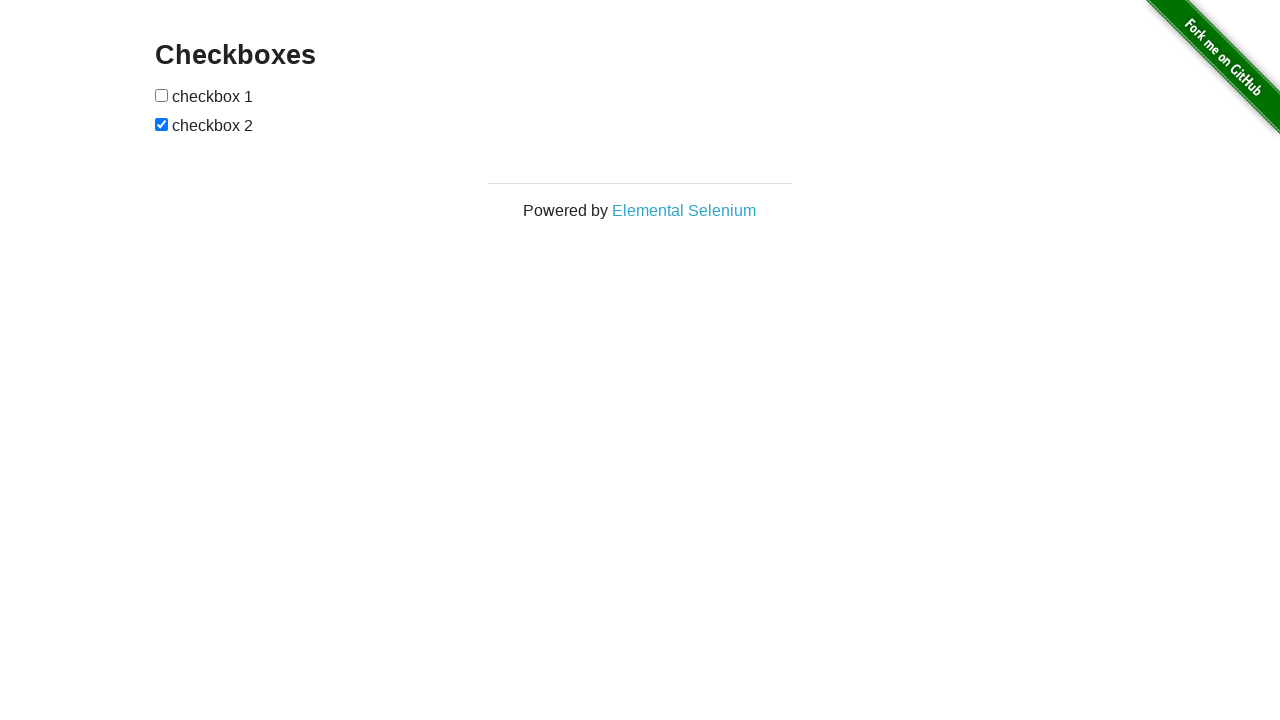

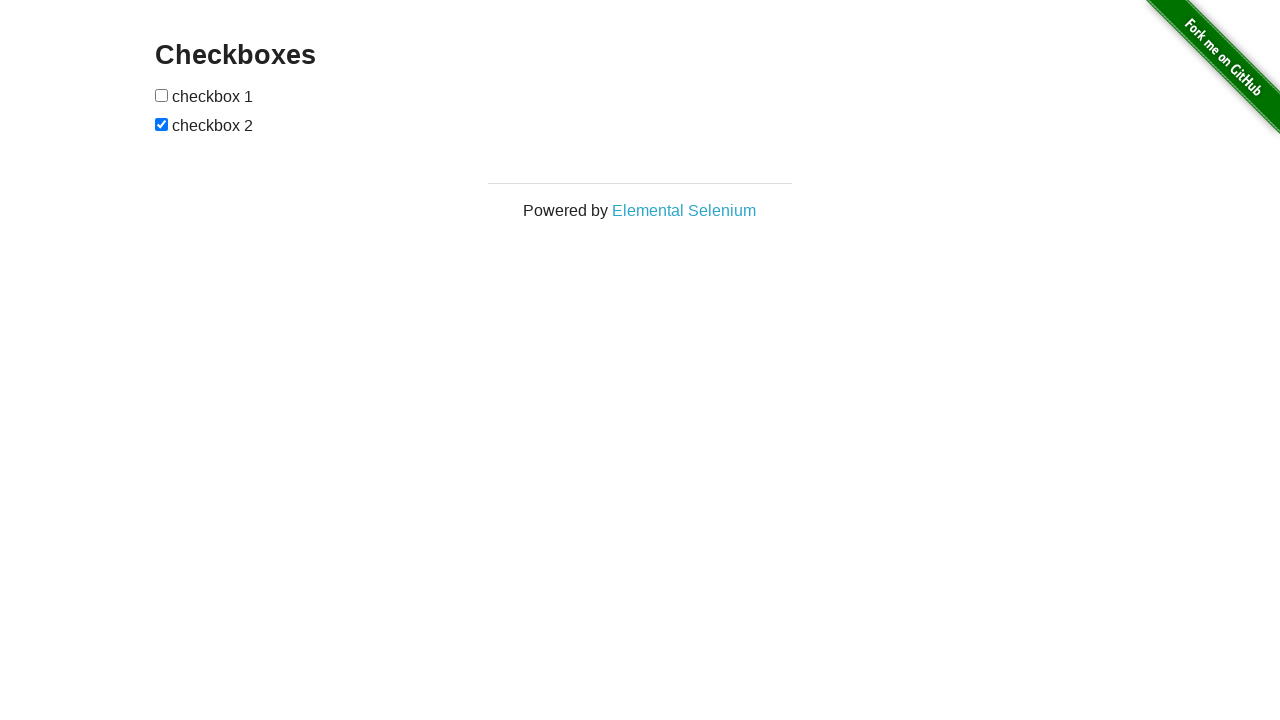